Tests browser navigation methods by clicking links and using back, forward, and refresh functions on the Selenium documentation website

Starting URL: https://www.selenium.dev/

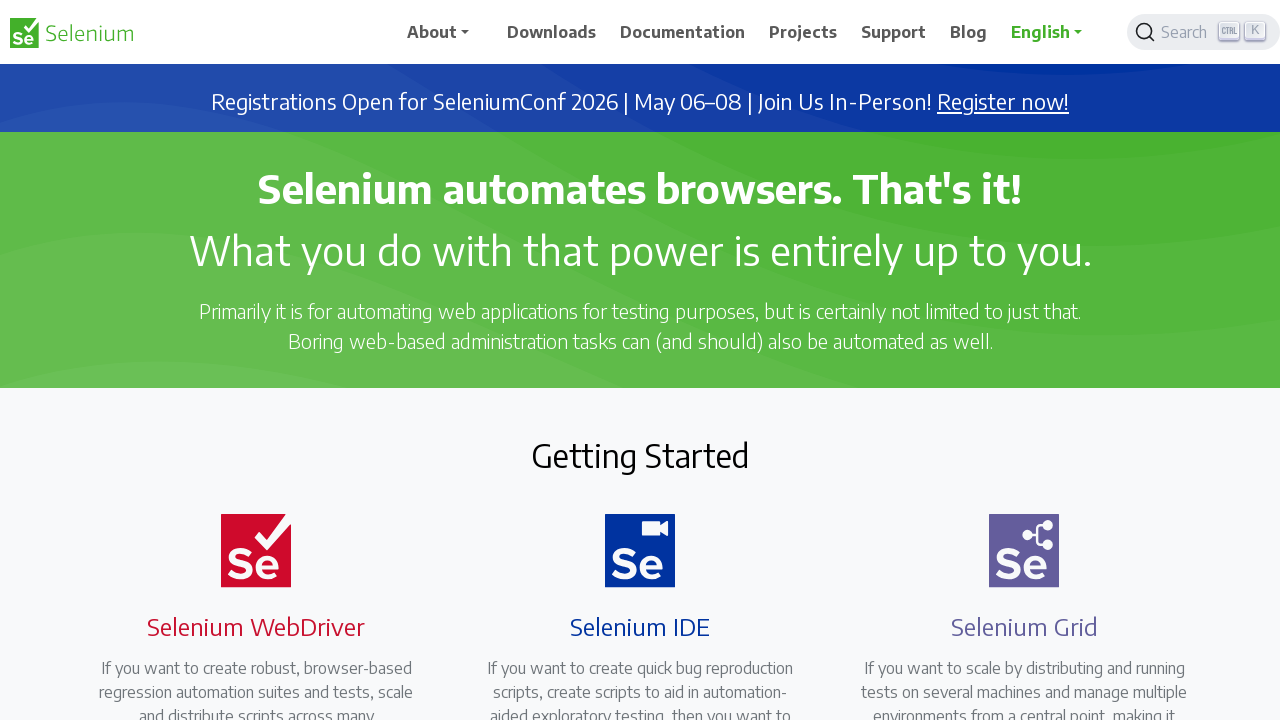

Clicked on Downloads link in navigation bar at (683, 32) on xpath=//*[@id="main_navbar"]/ul/li[3]/a/span
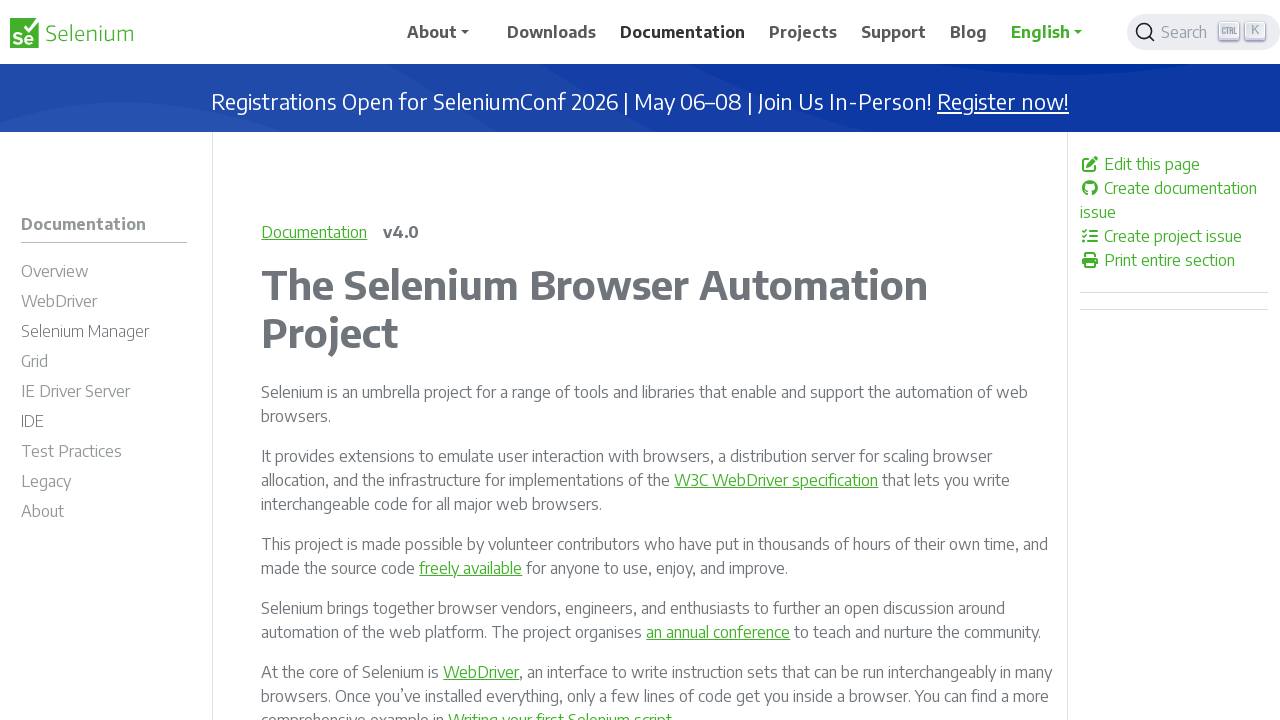

Navigated back to main page using browser back button
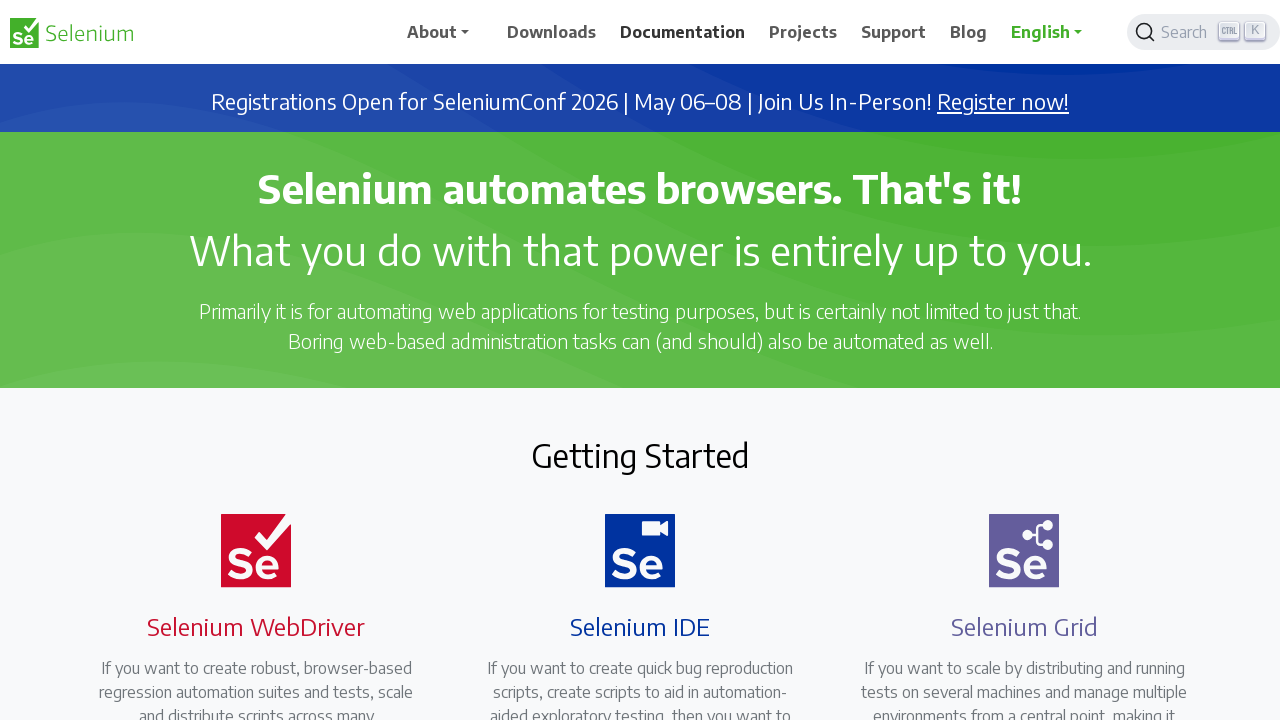

Navigated forward to Downloads page using browser forward button
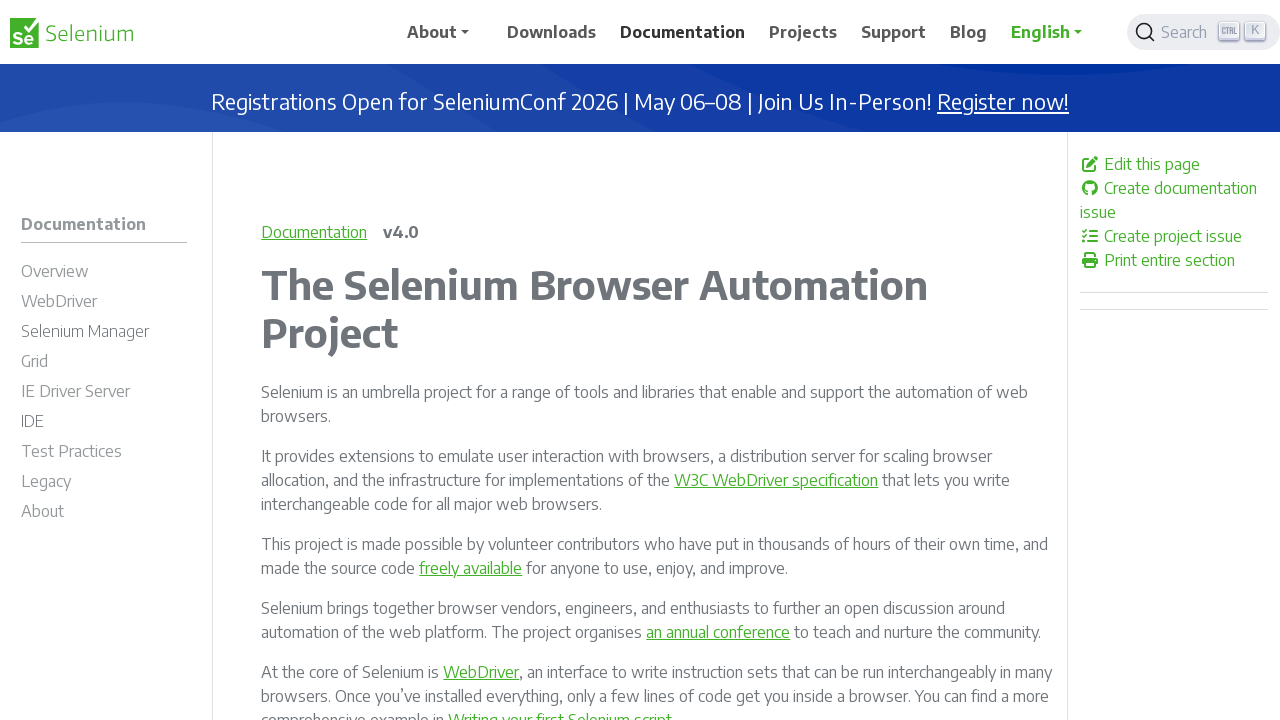

Navigated back to main page again using browser back button
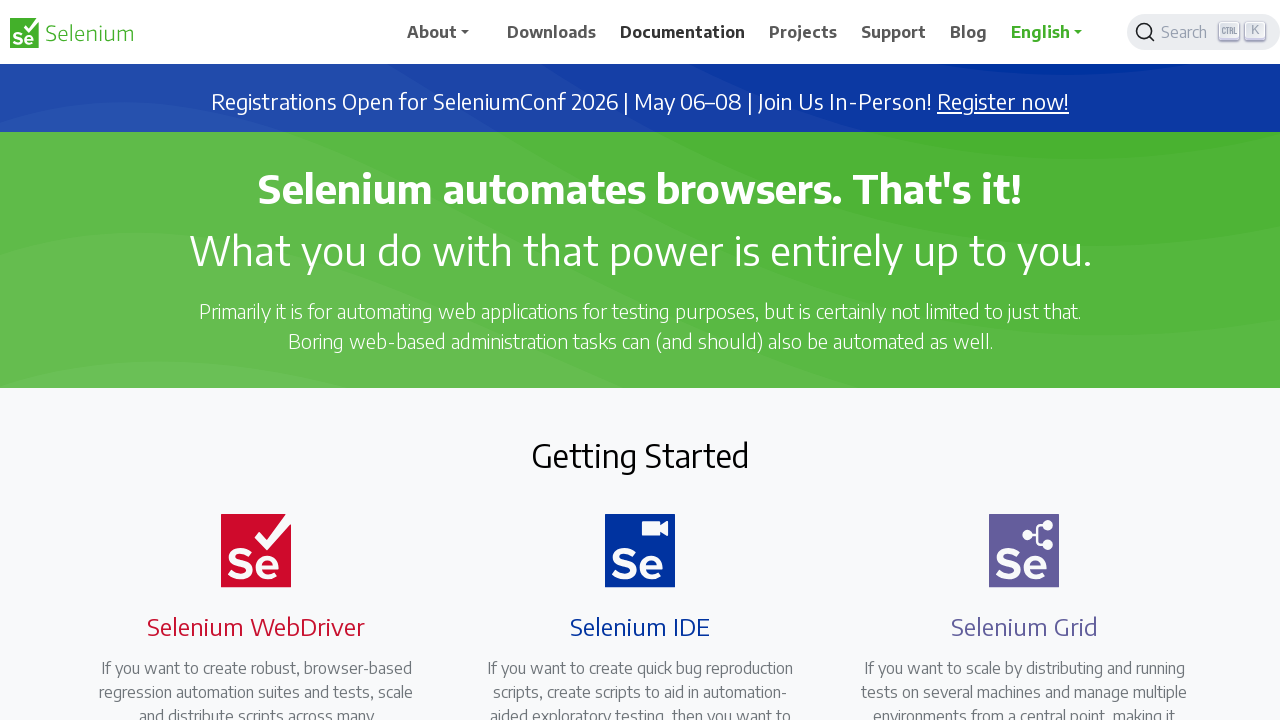

Clicked on Projects link in navigation bar at (894, 32) on xpath=//*[@id="main_navbar"]/ul/li[5]/a/span
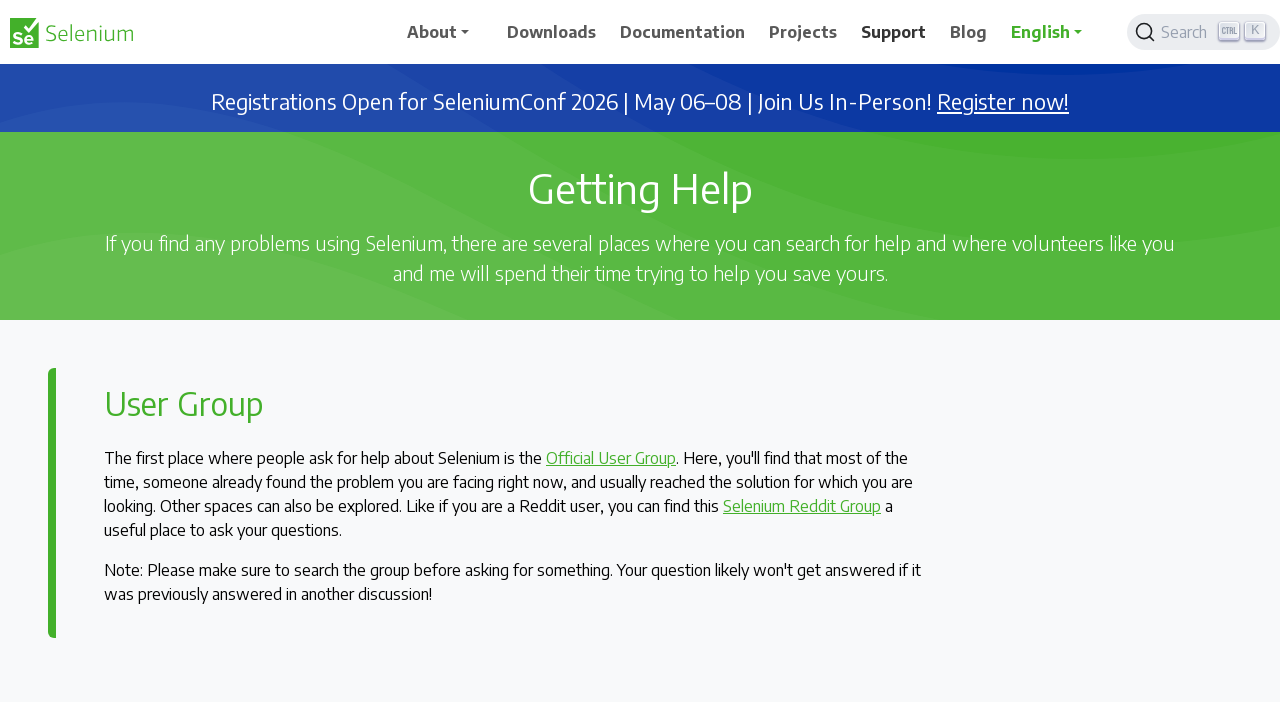

Refreshed the current Projects page
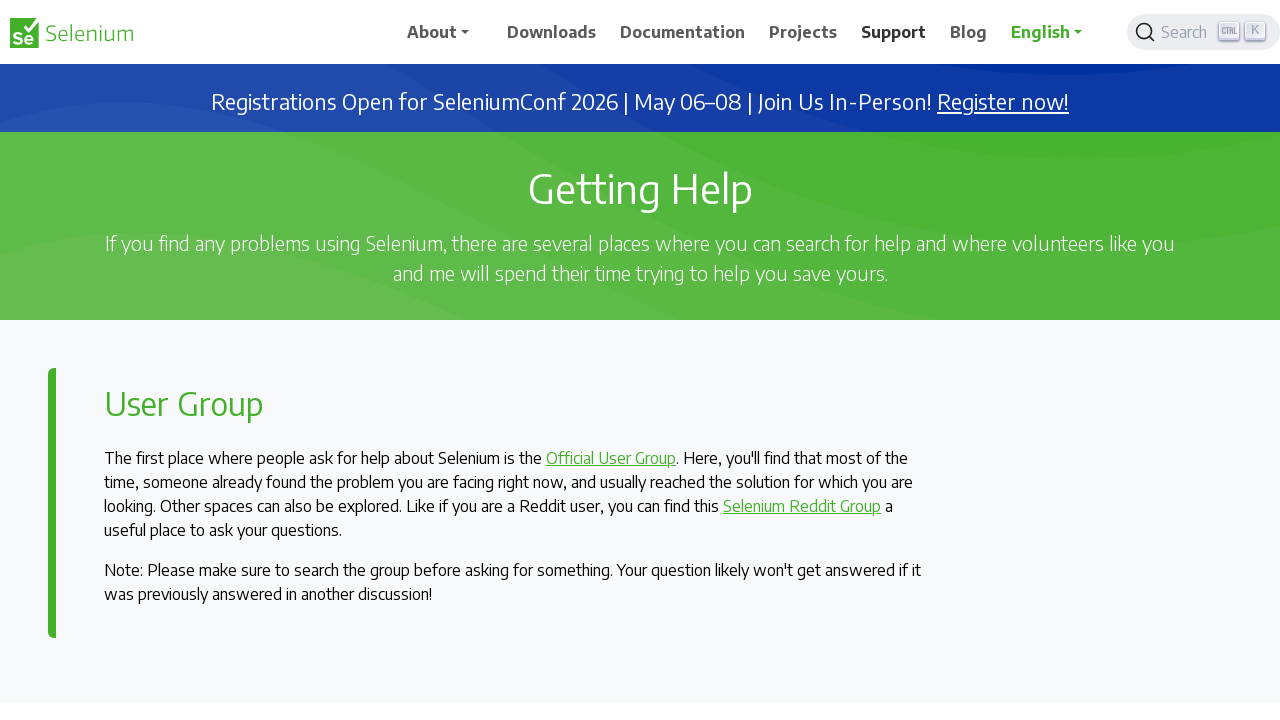

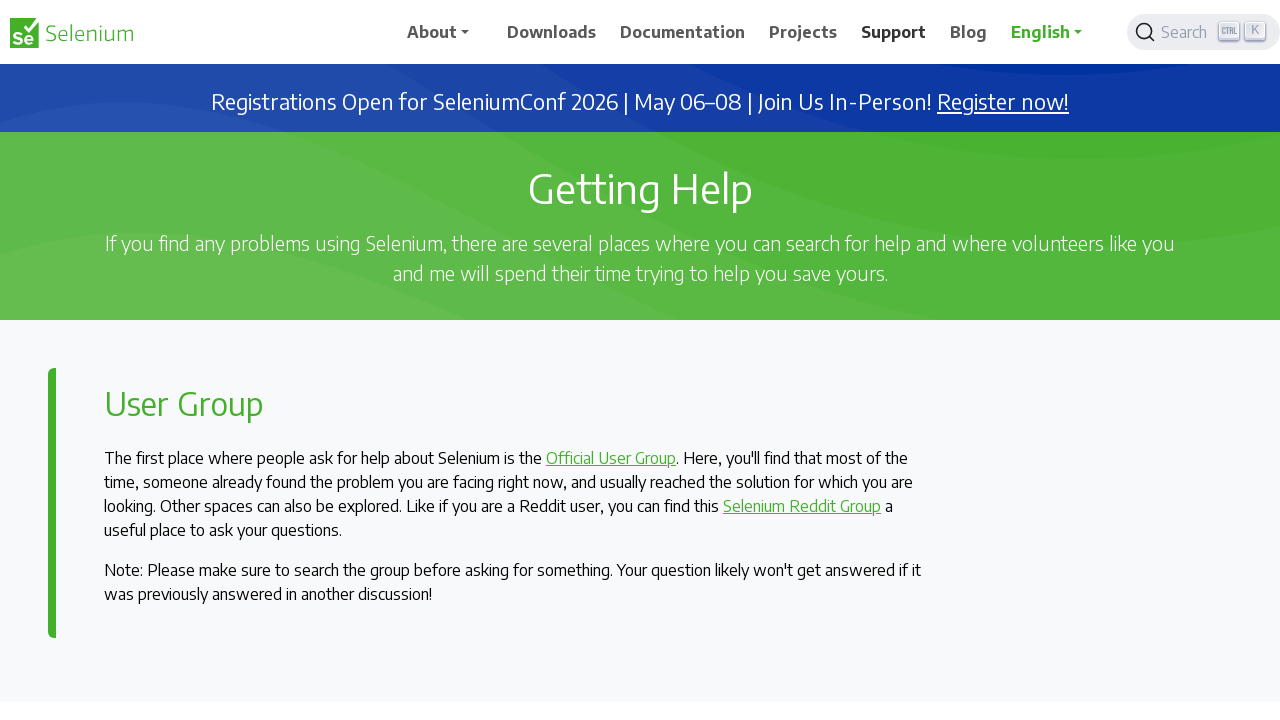